Tests a text box form by filling in user name, email, current address, and permanent address fields, then submitting the form

Starting URL: https://demoqa.com/text-box

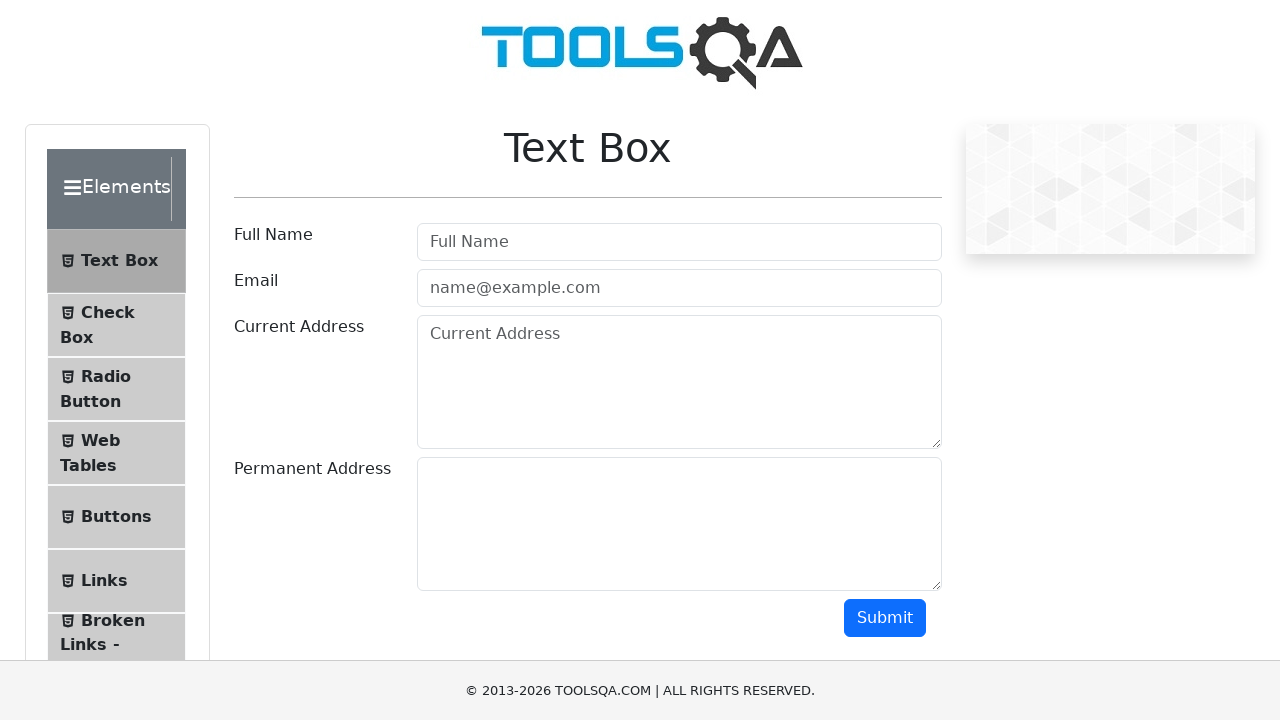

Filled user name field with 'Sri Rama' on #userName
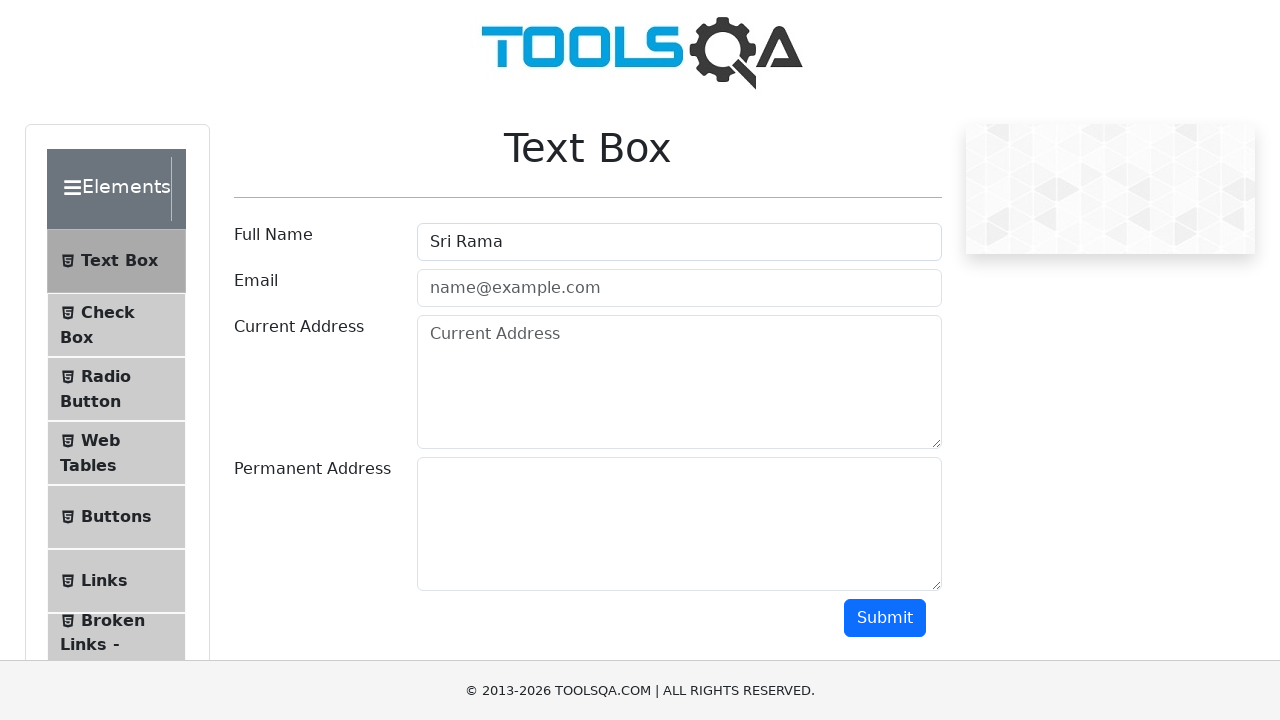

Filled email field with 'srirama@gmail.com' on #userEmail
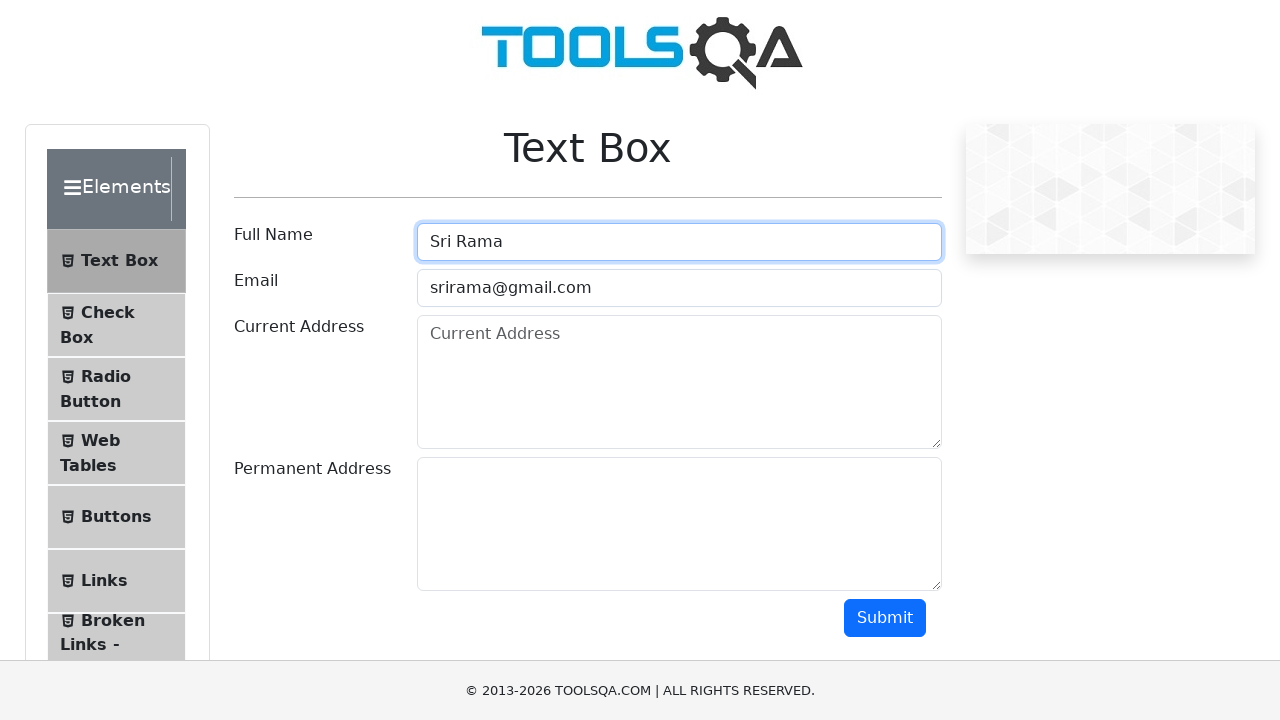

Filled current address field with '012345 Seshu Seyana complex, vaikunta' on #currentAddress
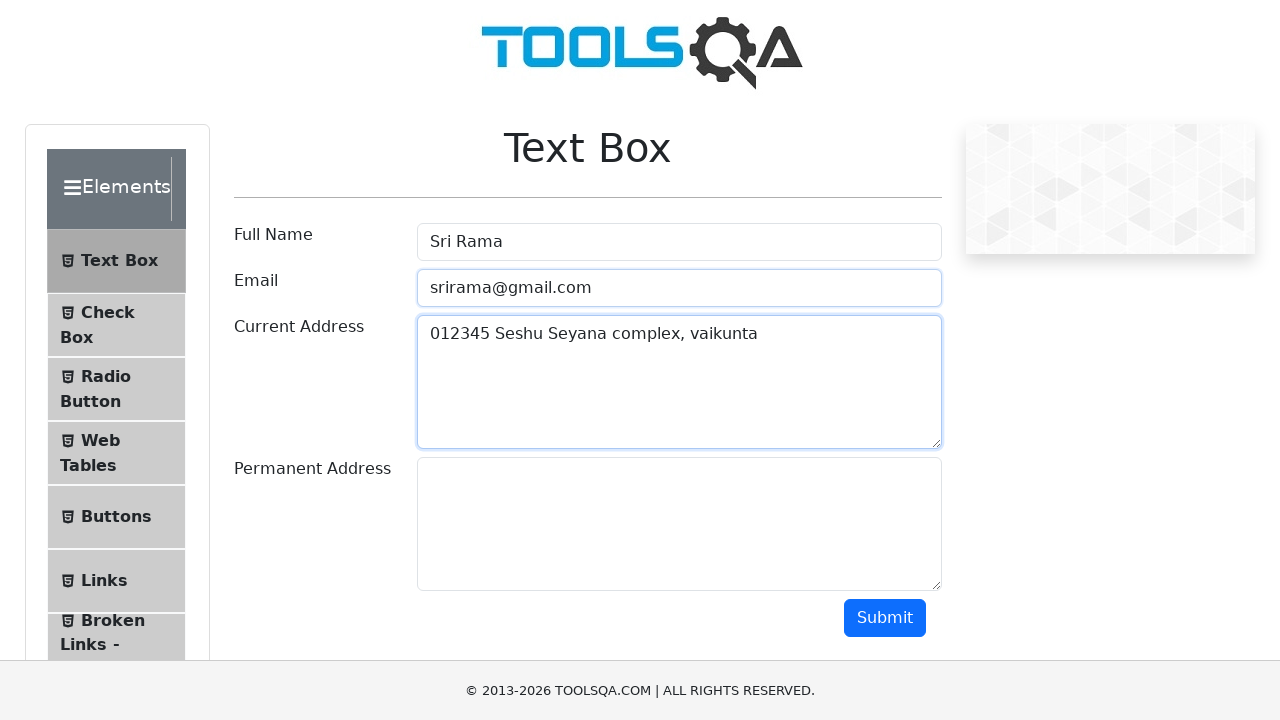

Filled permanent address field with '012345 Seshu Seyana complex, vaikunta' on #permanentAddress
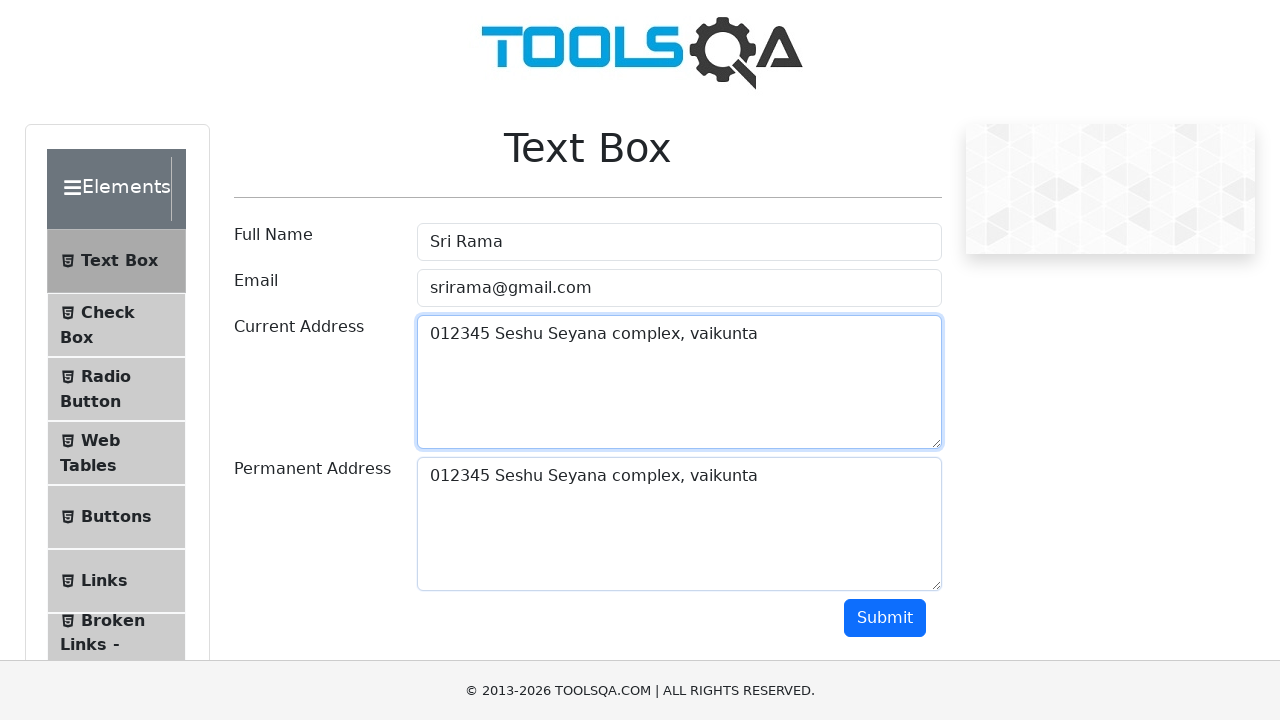

Submit button is visible and ready to click
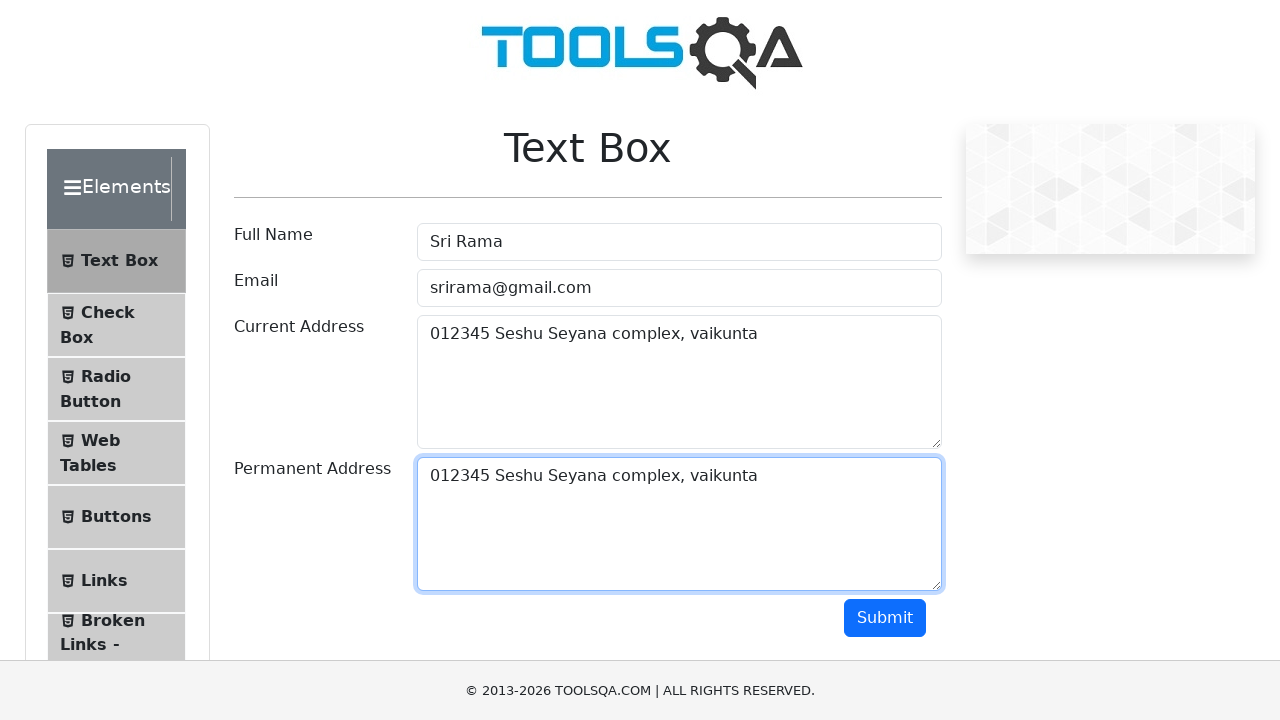

Clicked submit button to submit the text box form at (885, 618) on #submit
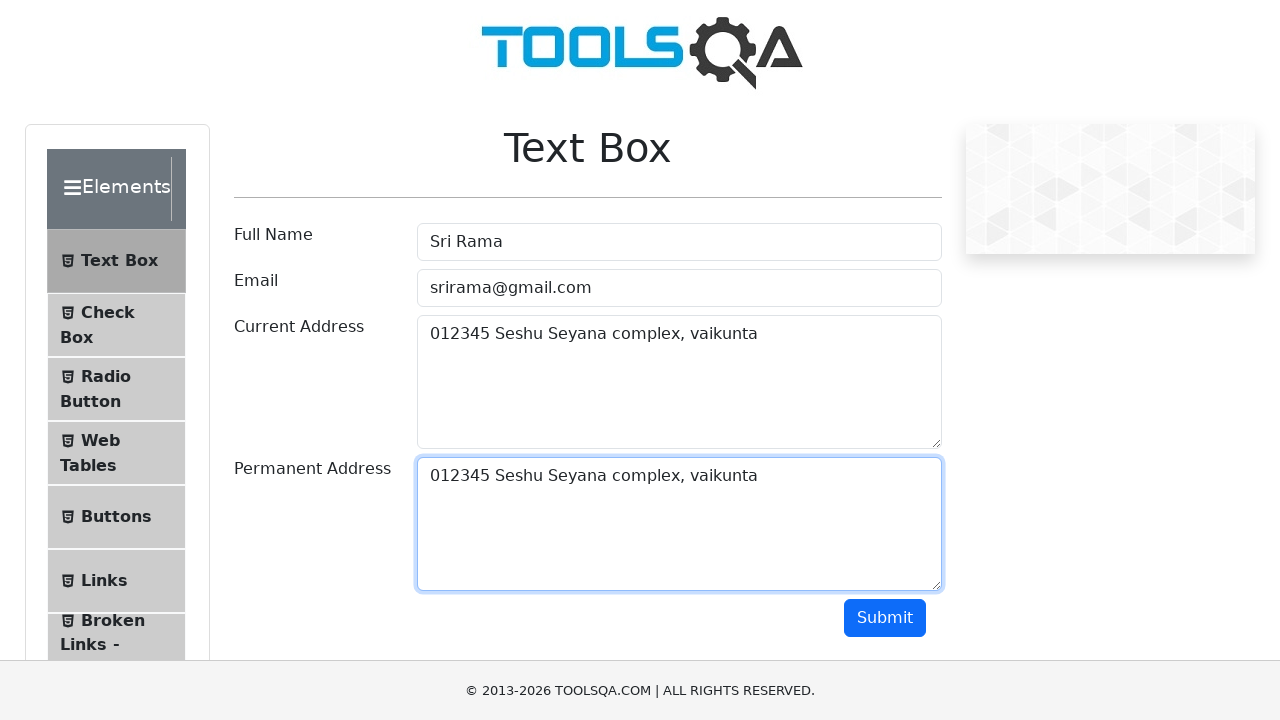

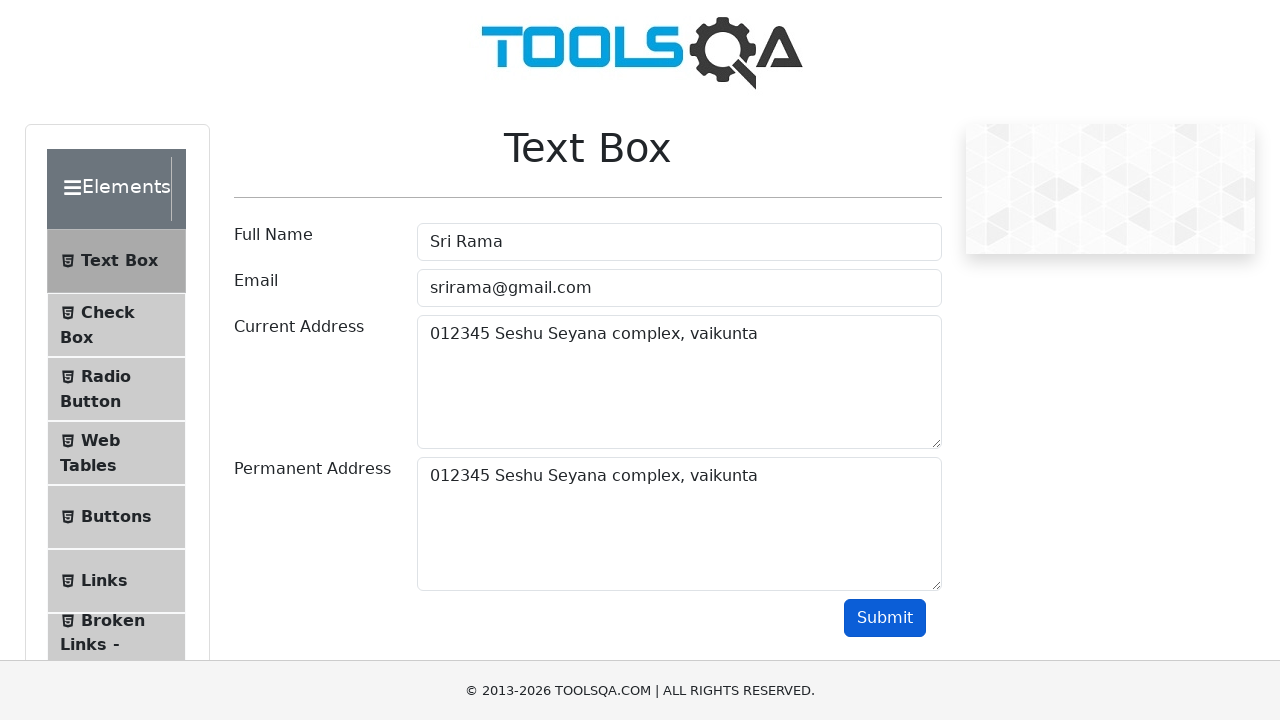